Tests viewing product details by clicking on a specific product link and verifying navigation to the product info page

Starting URL: https://automationexercise.com/products

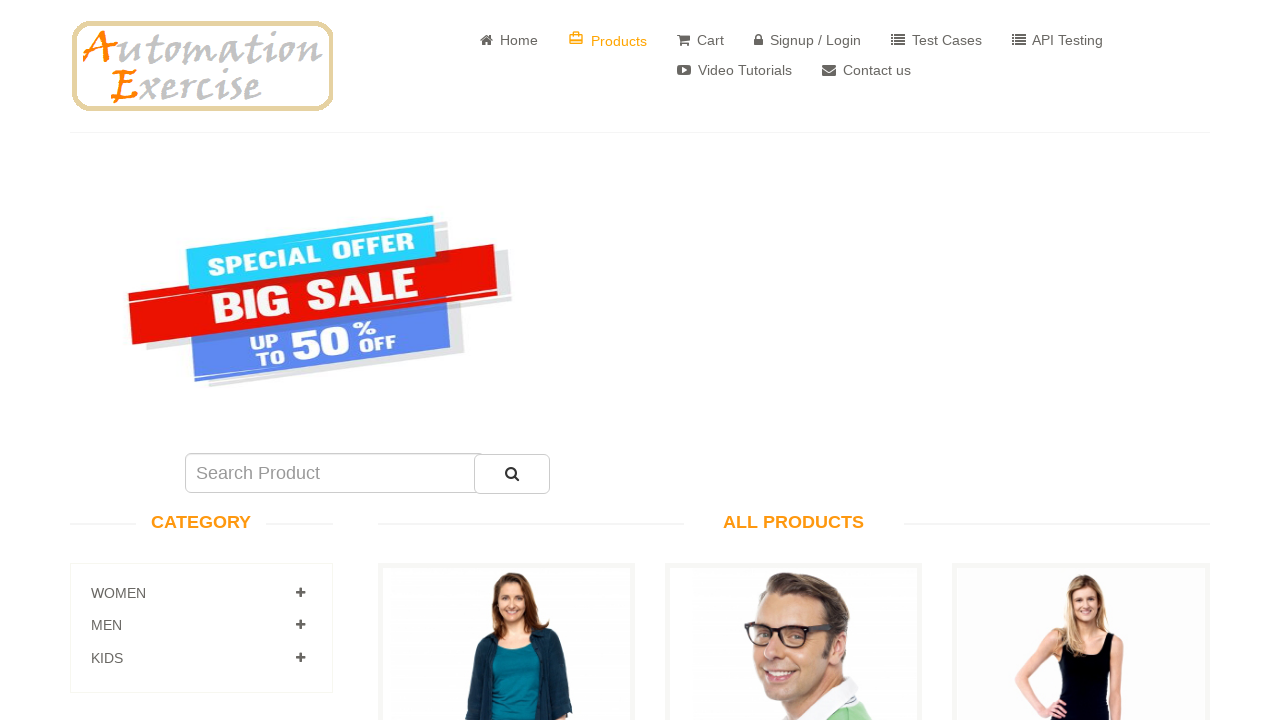

Clicked View Product link for the first product at (506, 361) on a[href='/product_details/1']
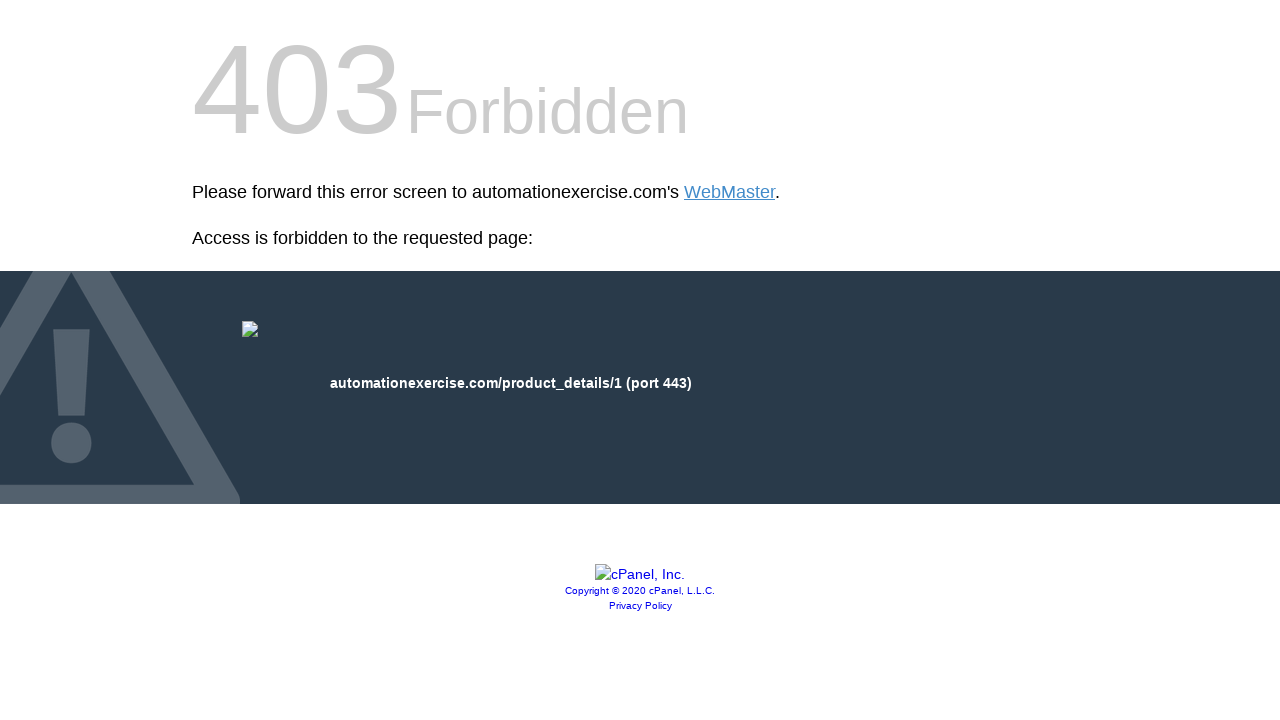

Navigated to product details page for product ID 1
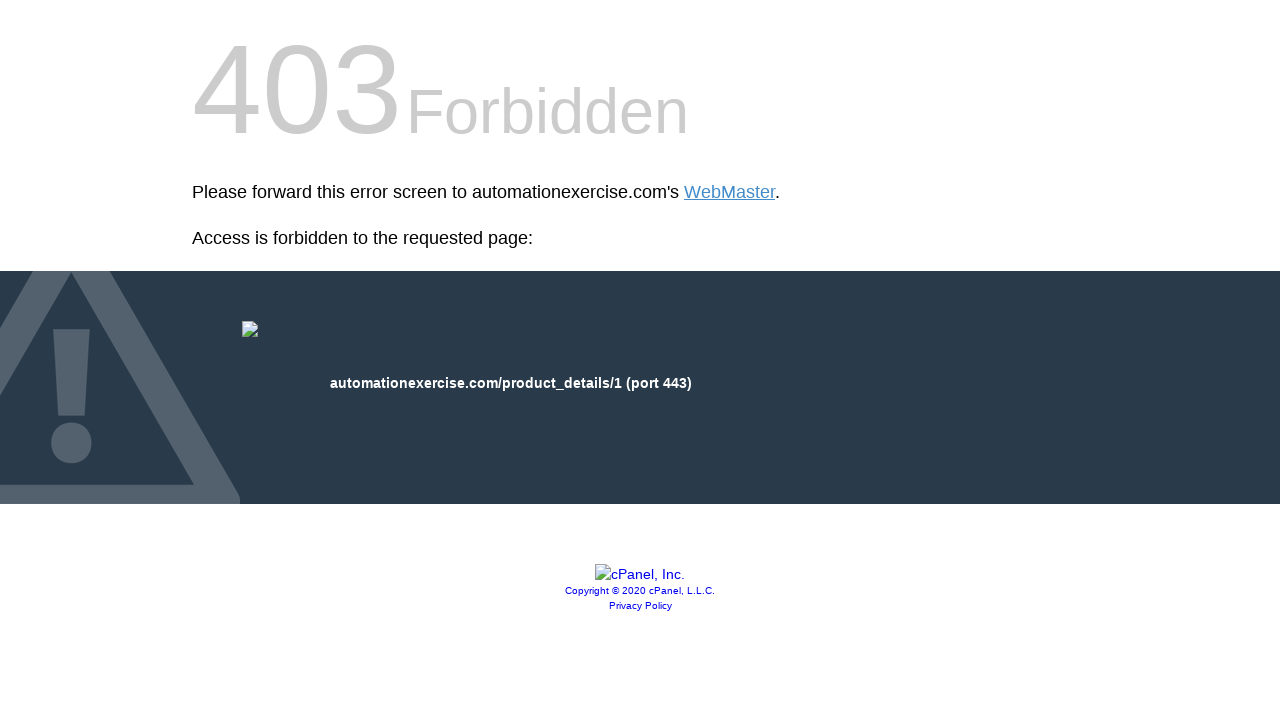

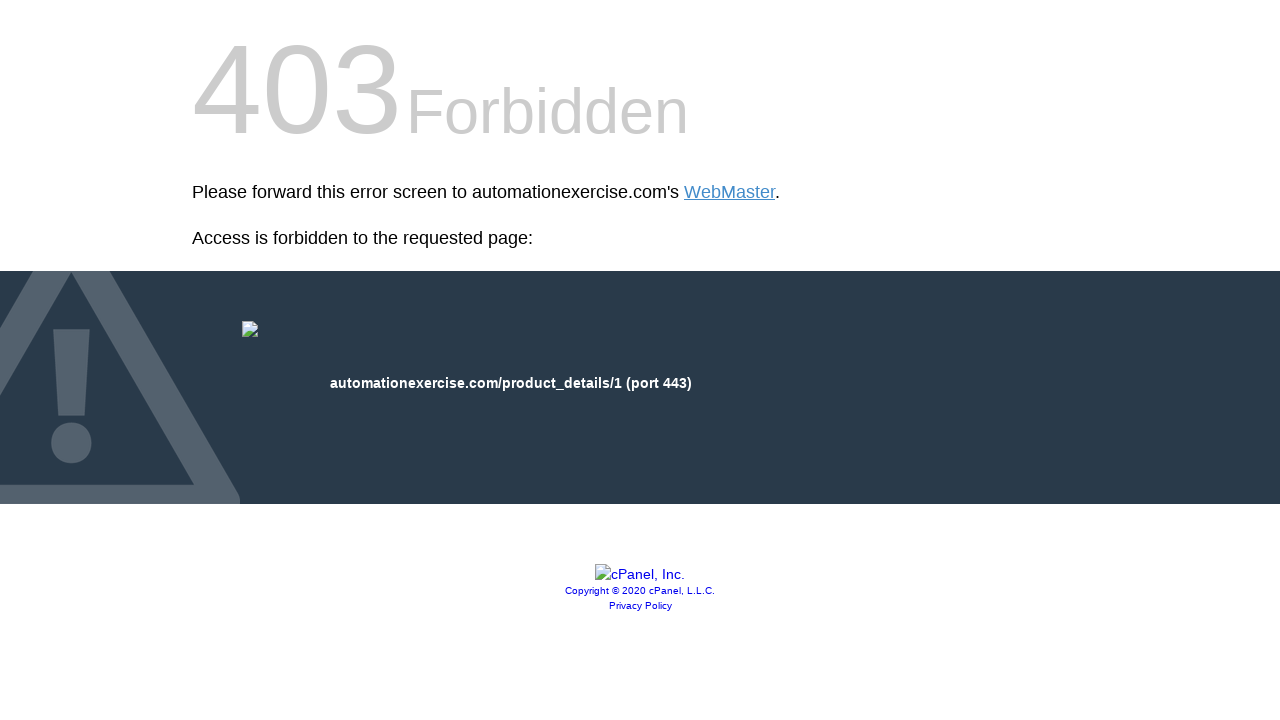